Tests the age form by entering name and age values, submitting the form, and verifying the result message

Starting URL: https://kristinek.github.io/site/examples/age

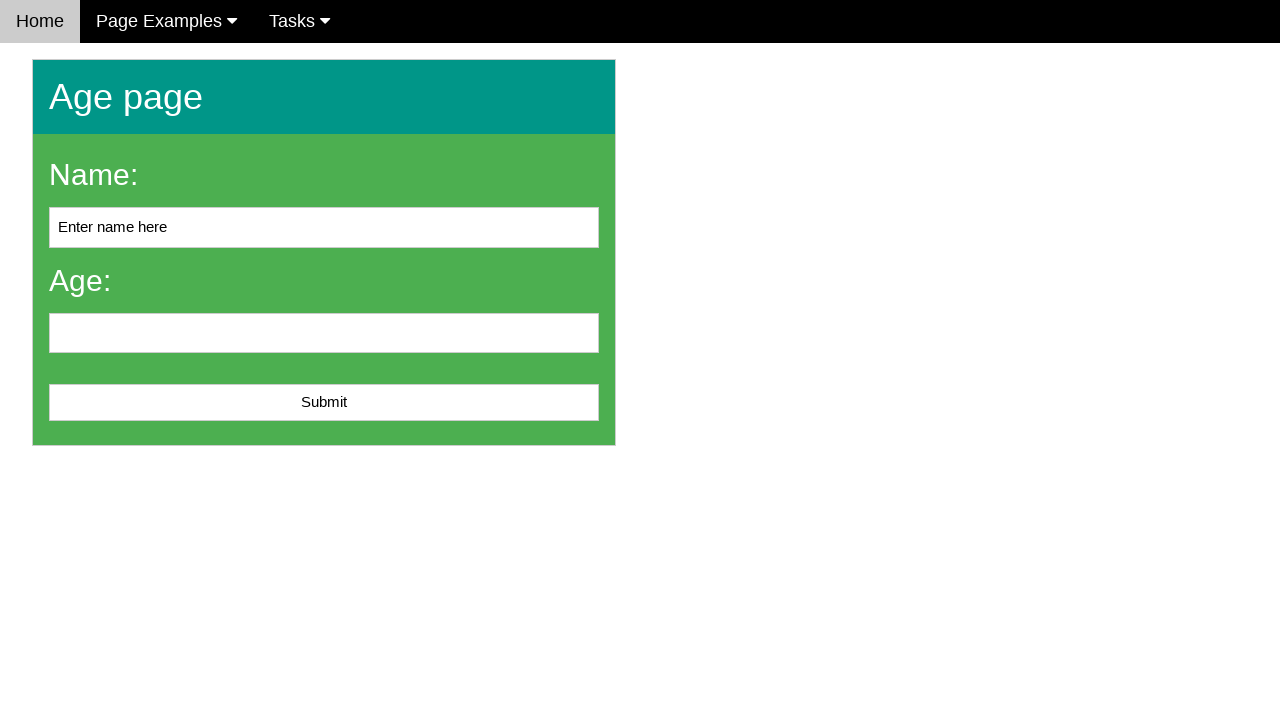

Cleared the name input field on #name
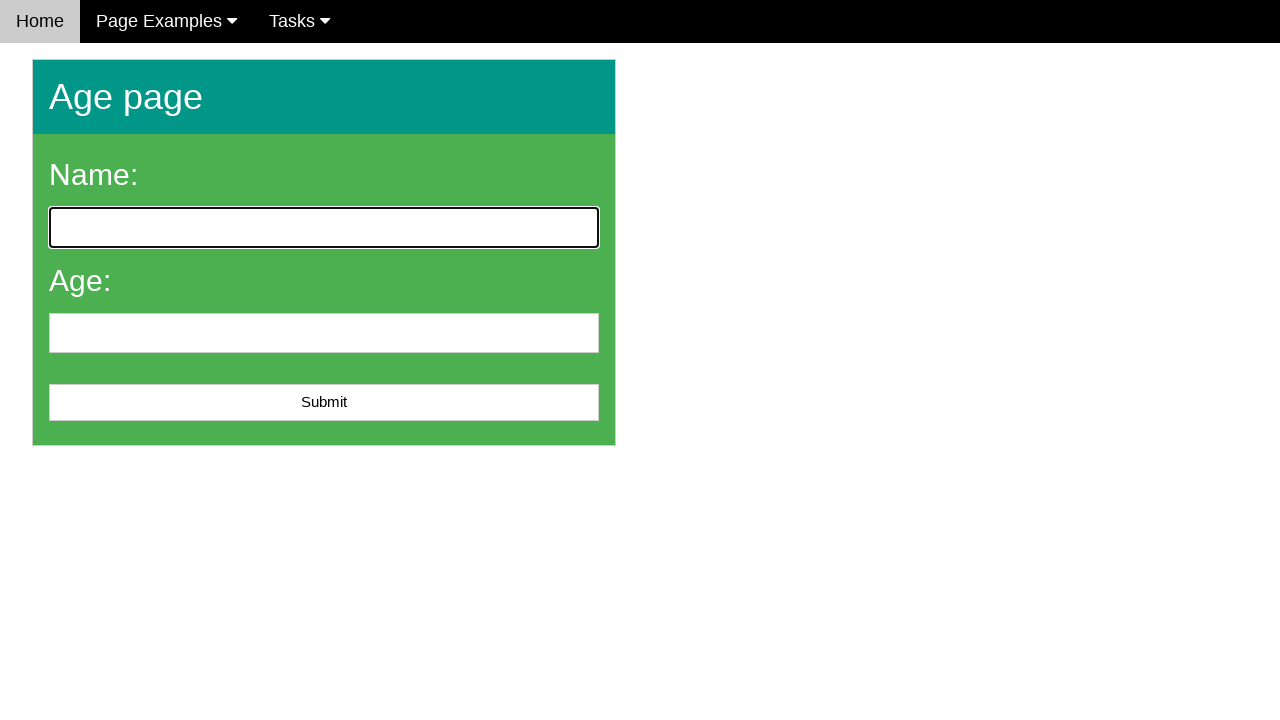

Entered 'John Smith' in the name field on #name
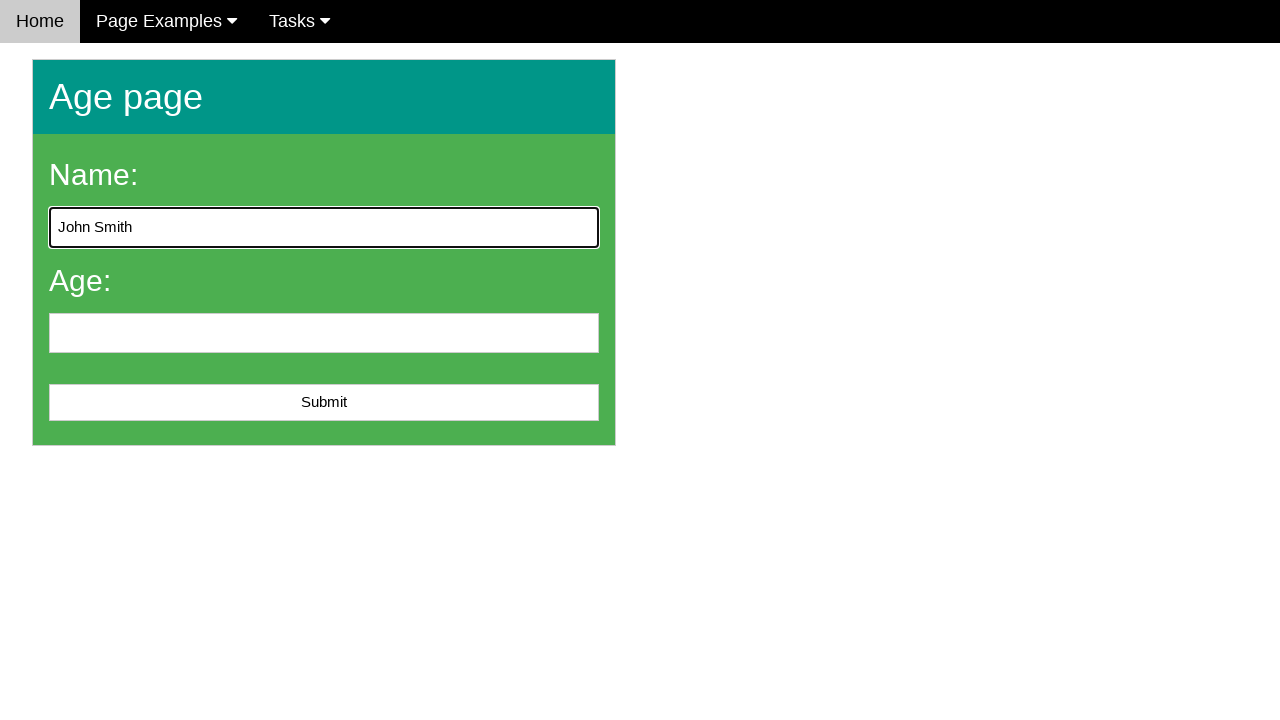

Entered '25' in the age field on #age
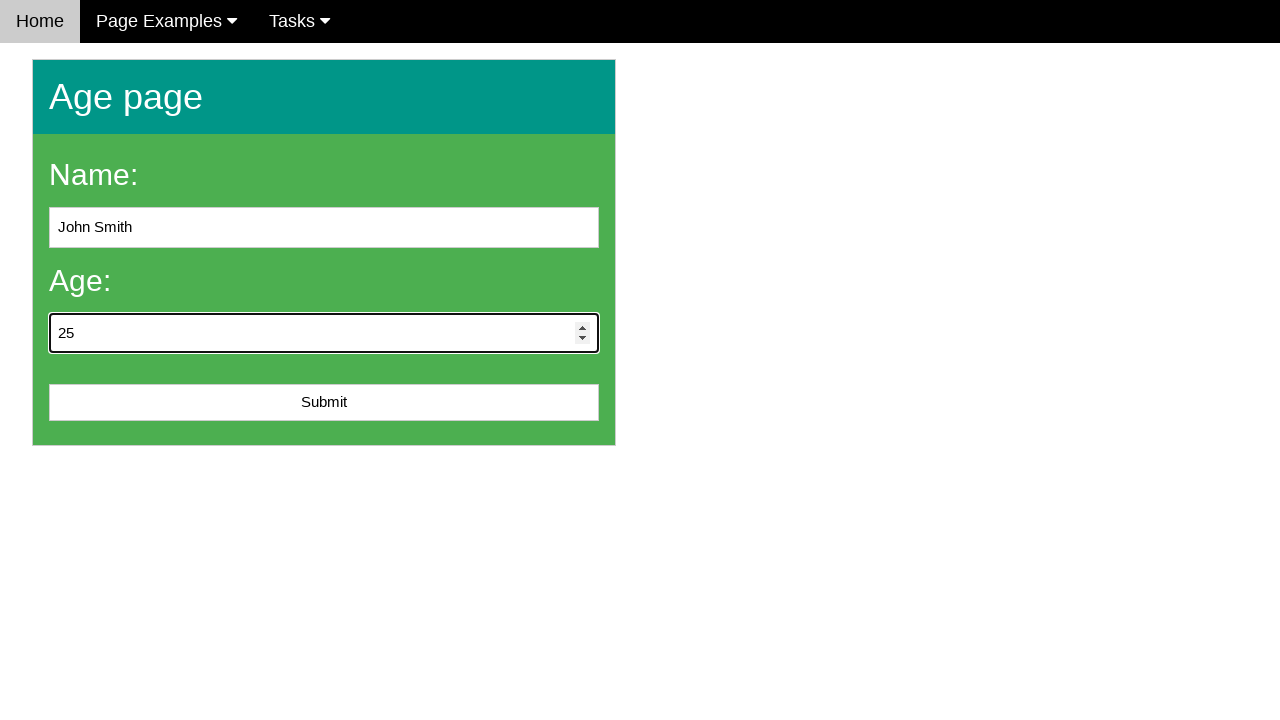

Clicked the submit button to submit the age form at (324, 403) on #submit
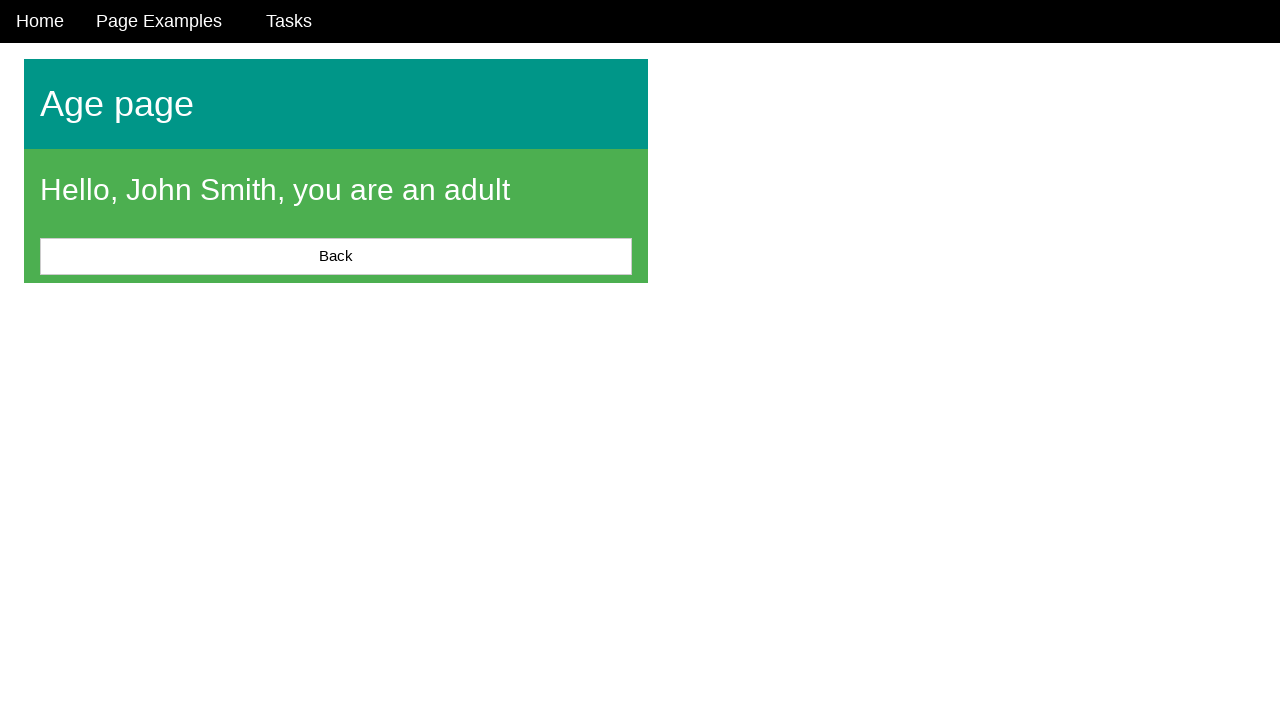

Result message loaded and displayed
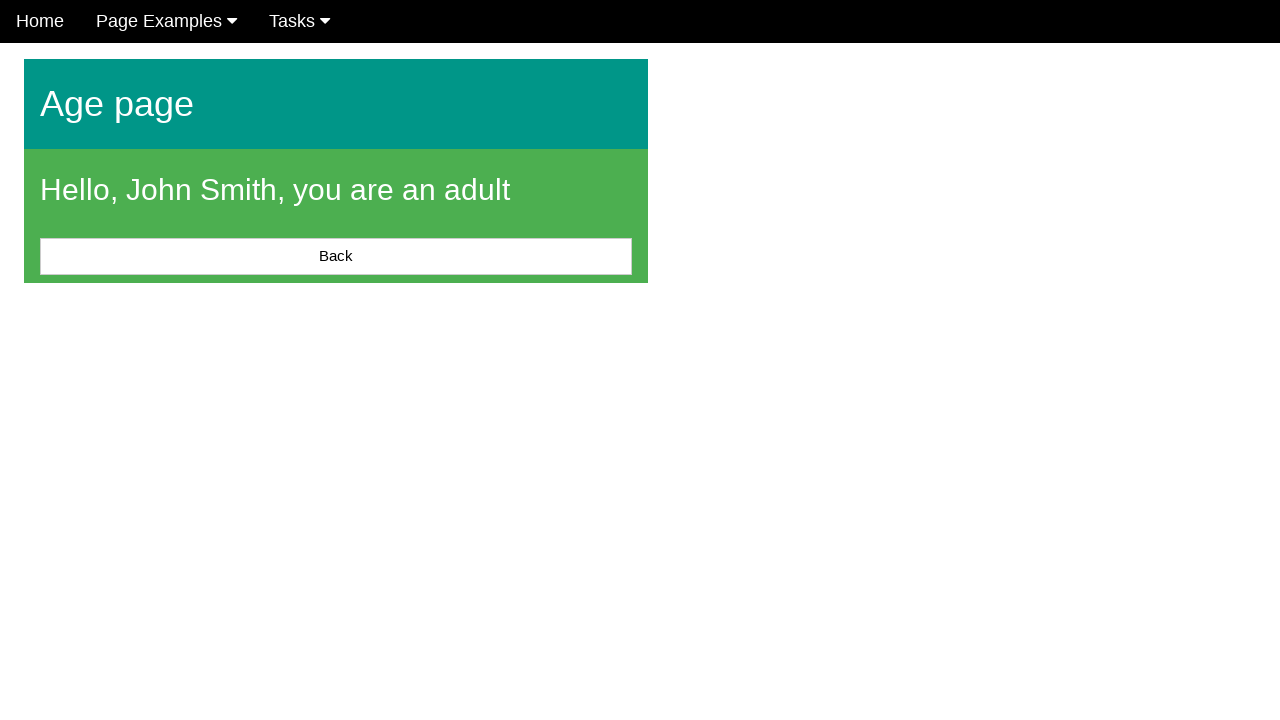

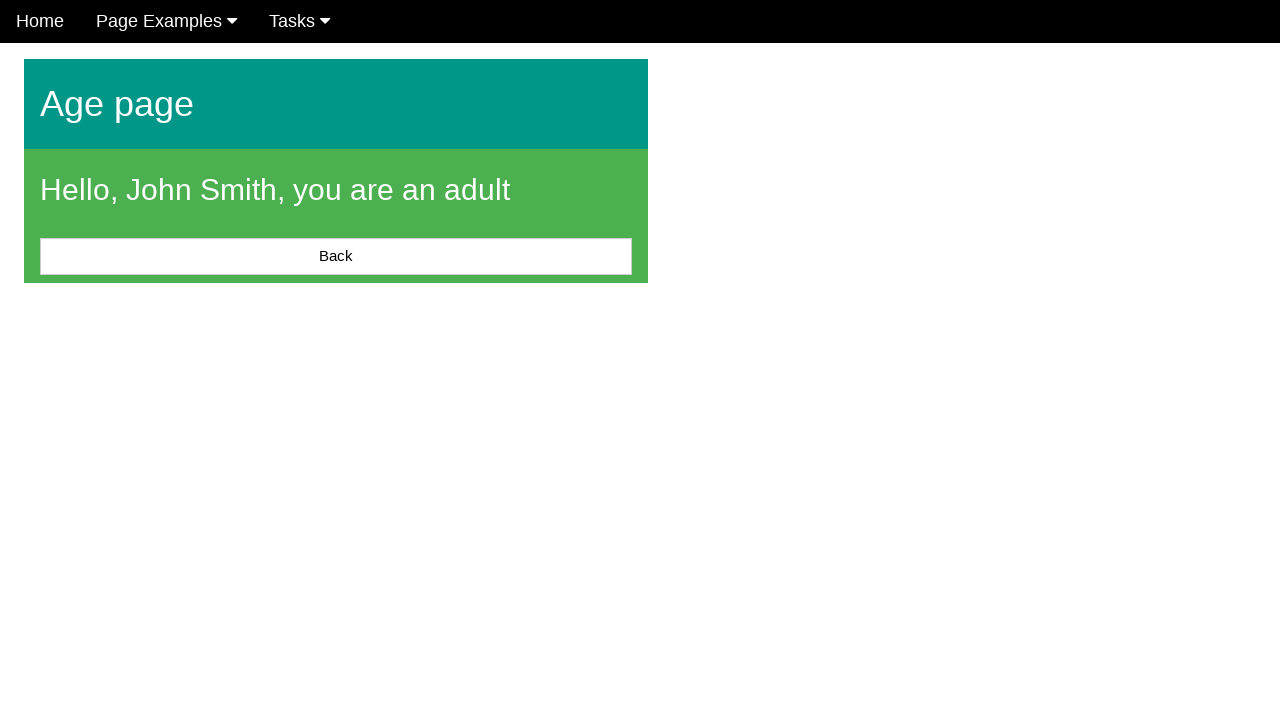